Verifies that the home page is visible by checking if the website logo/image is displayed

Starting URL: http://automationexercise.com

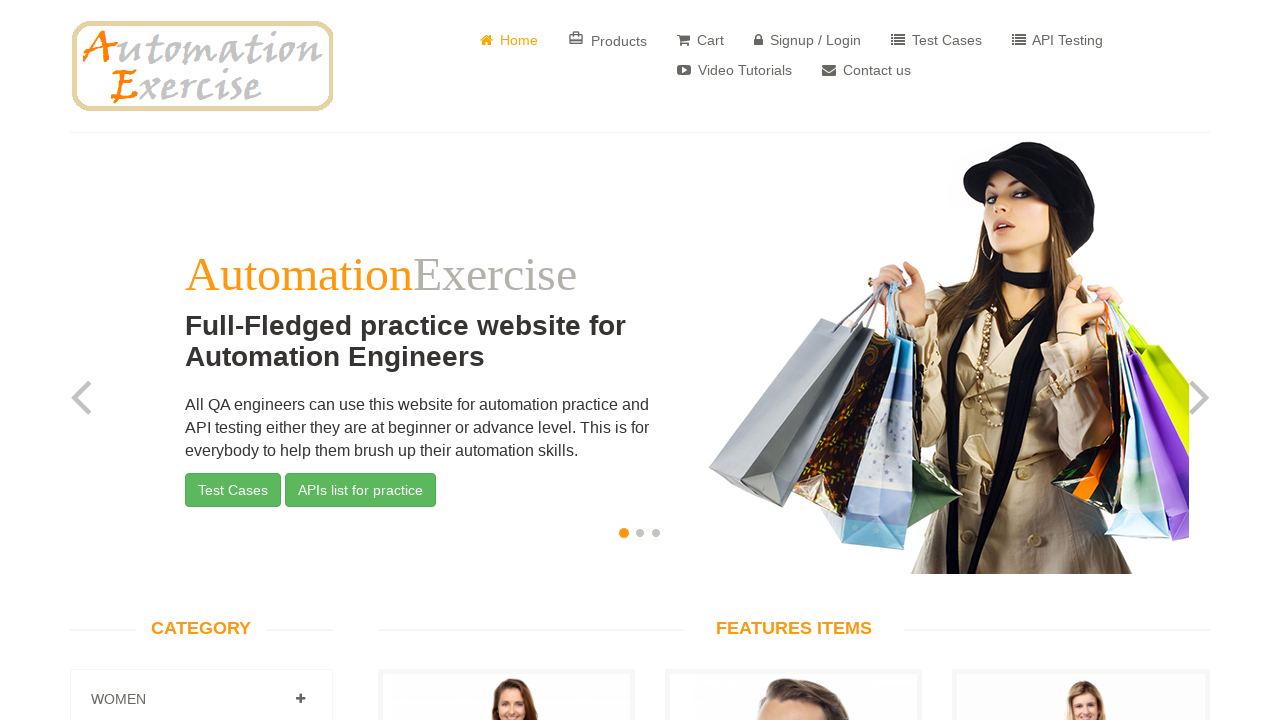

Waited for website logo image to be present in DOM
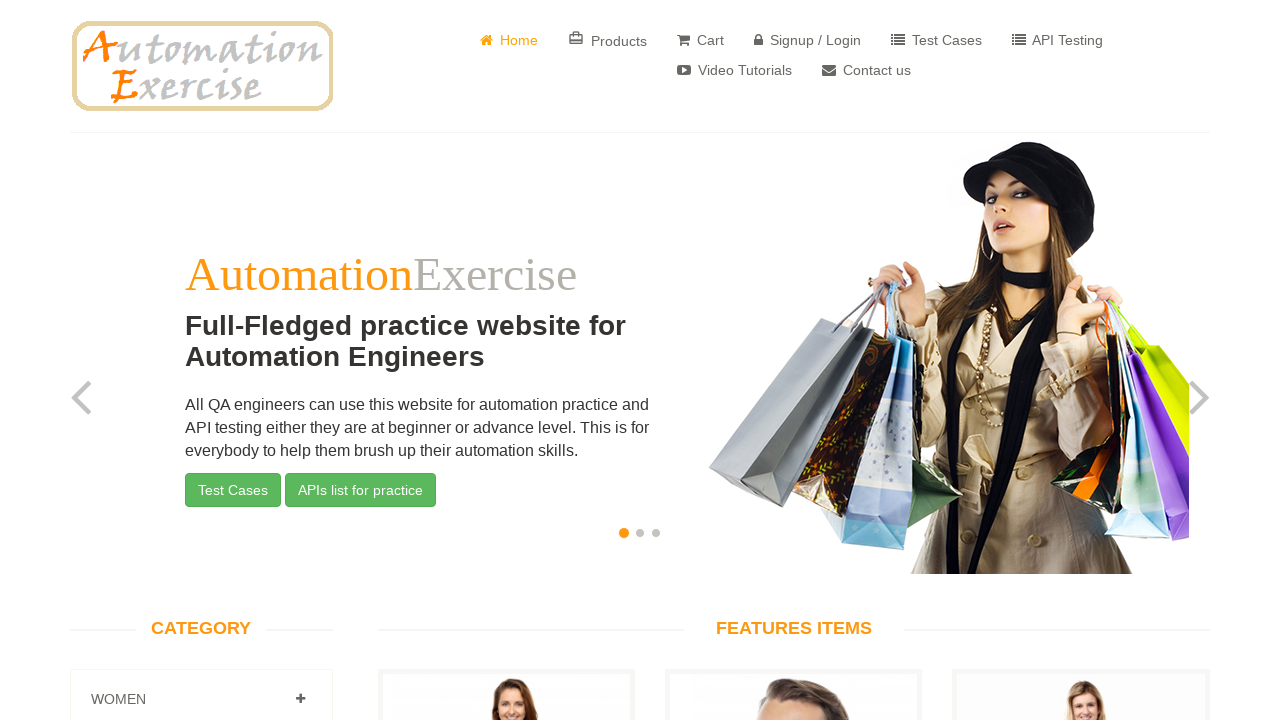

Verified that website logo is visible on home page
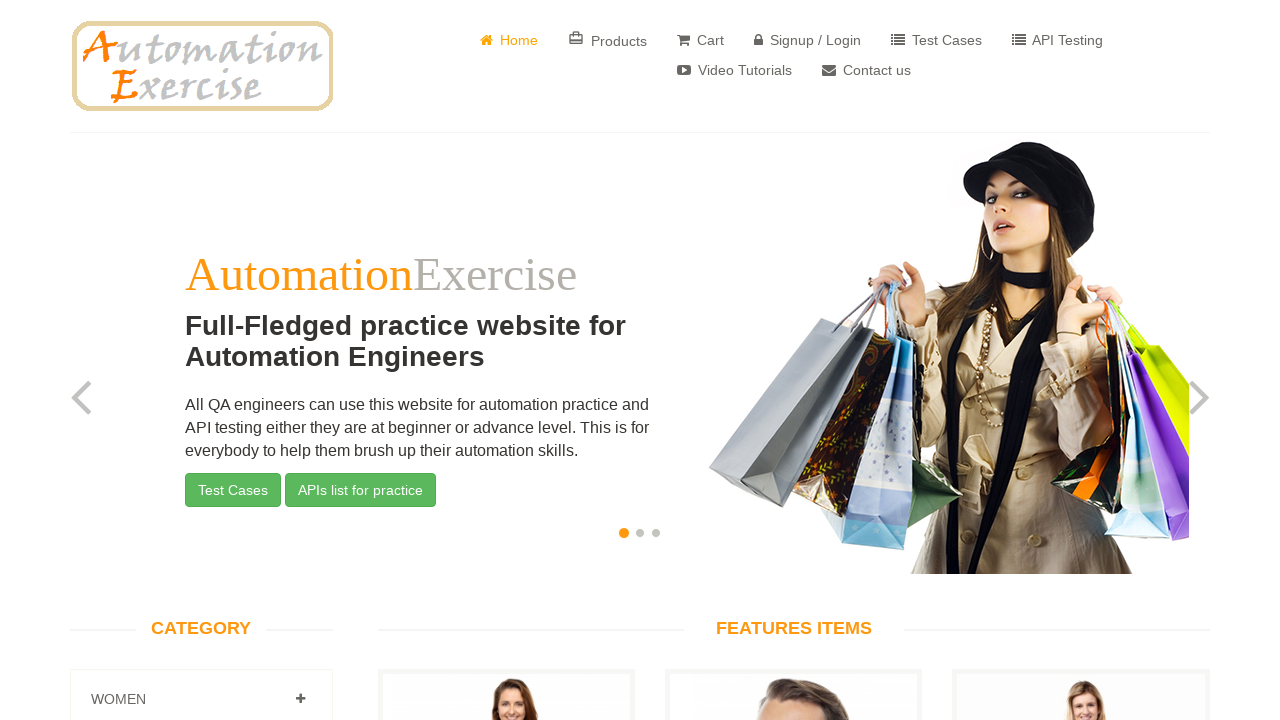

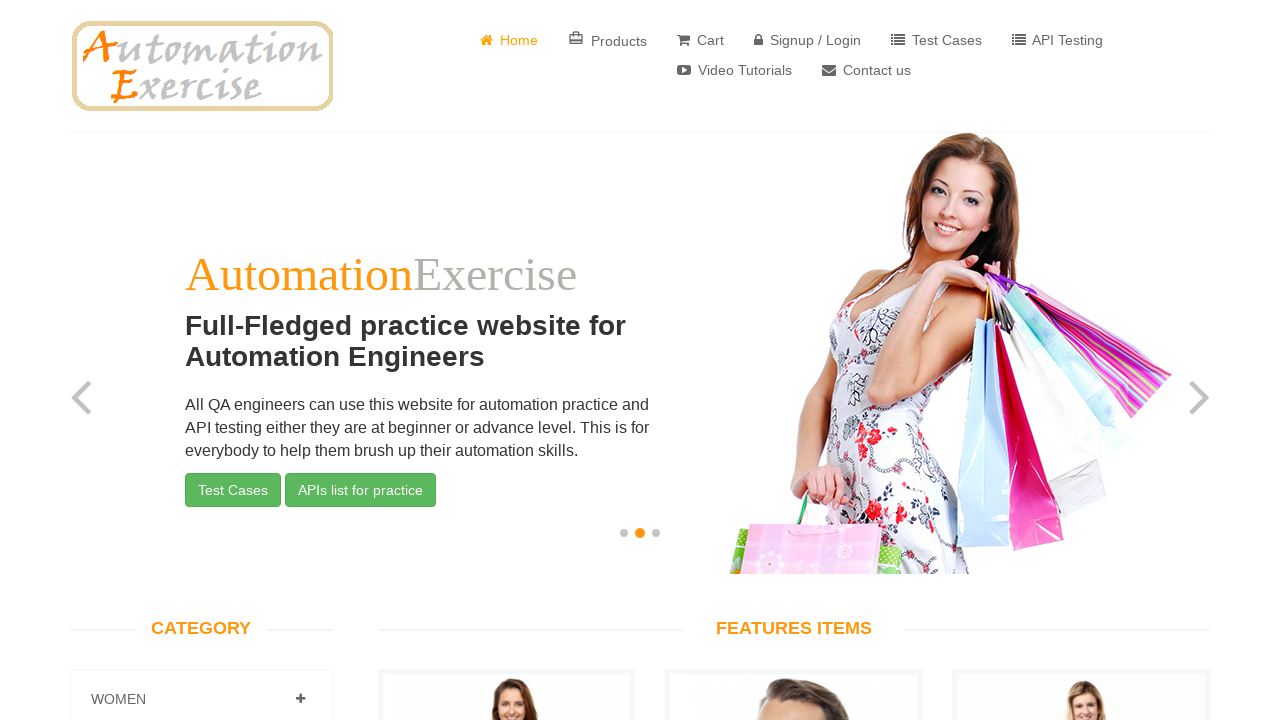